Tests e-commerce cart functionality by adding a product to cart and then removing it

Starting URL: https://www.meatright.in

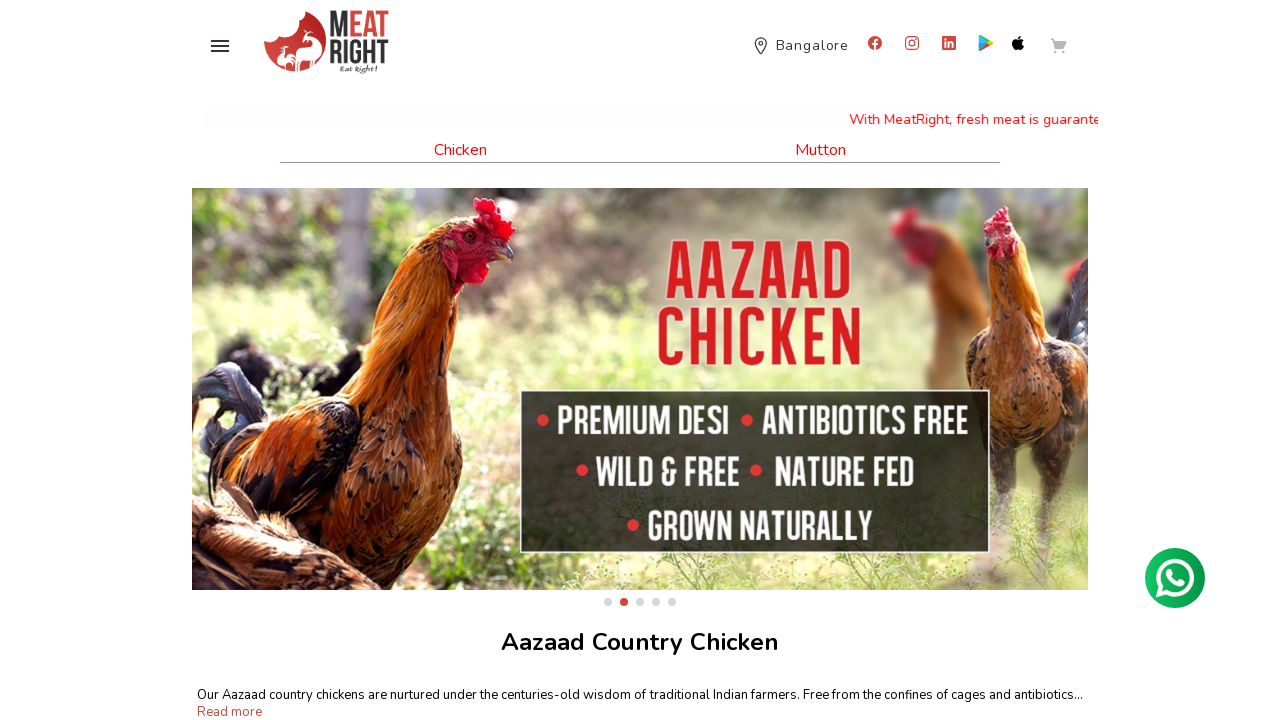

Clicked on first product category at (352, 454) on (//ion-col[@class='ion-text-center md hydrated'])[1]
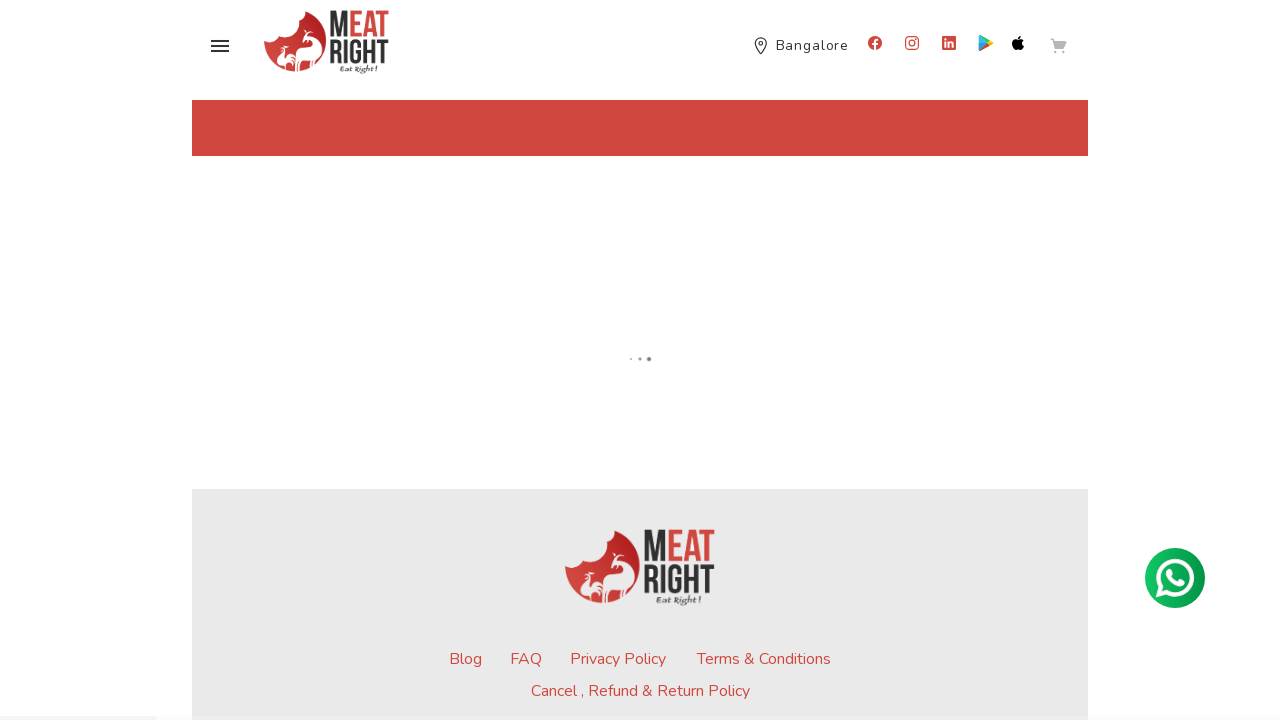

Added 13th product to cart at (864, 695) on (//ion-button[@id='addtocart'])[13]
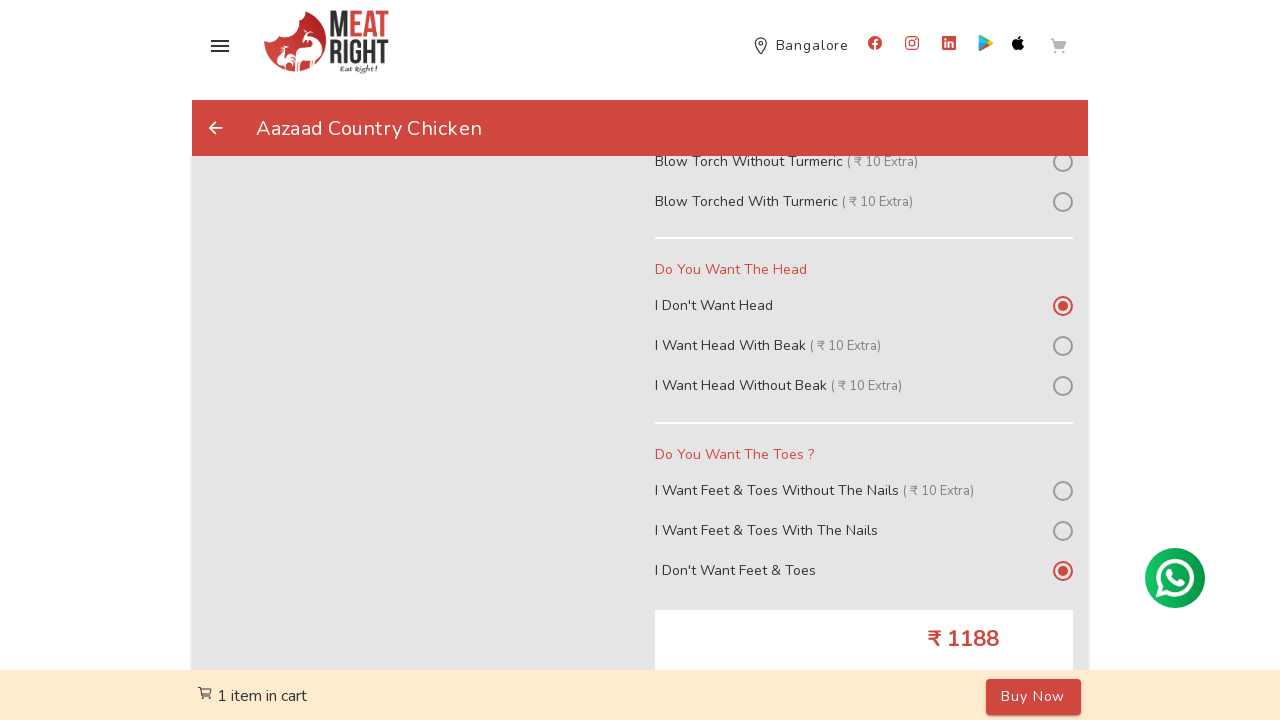

Navigated to cart at (1053, 46) on xpath=//ion-button[@id='homecat']
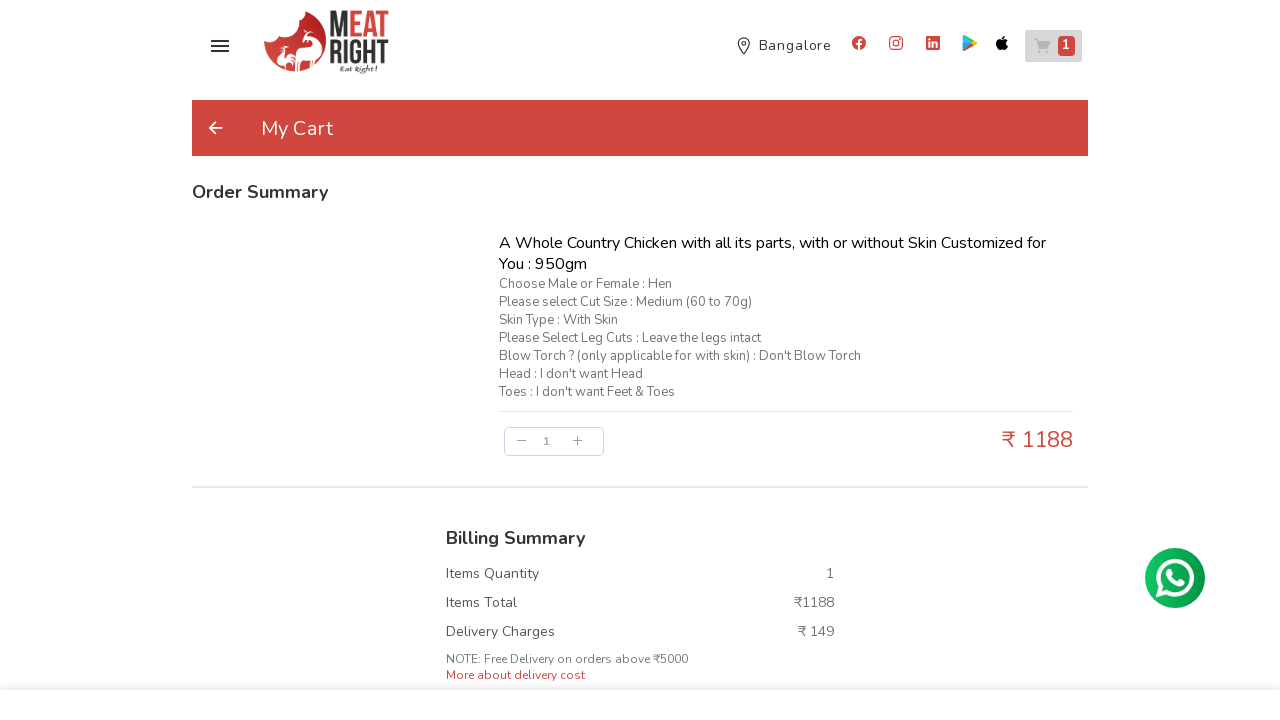

Clicked trash icon to initiate product removal at (1053, 124) on xpath=//ion-icon[@name='trash-outline']
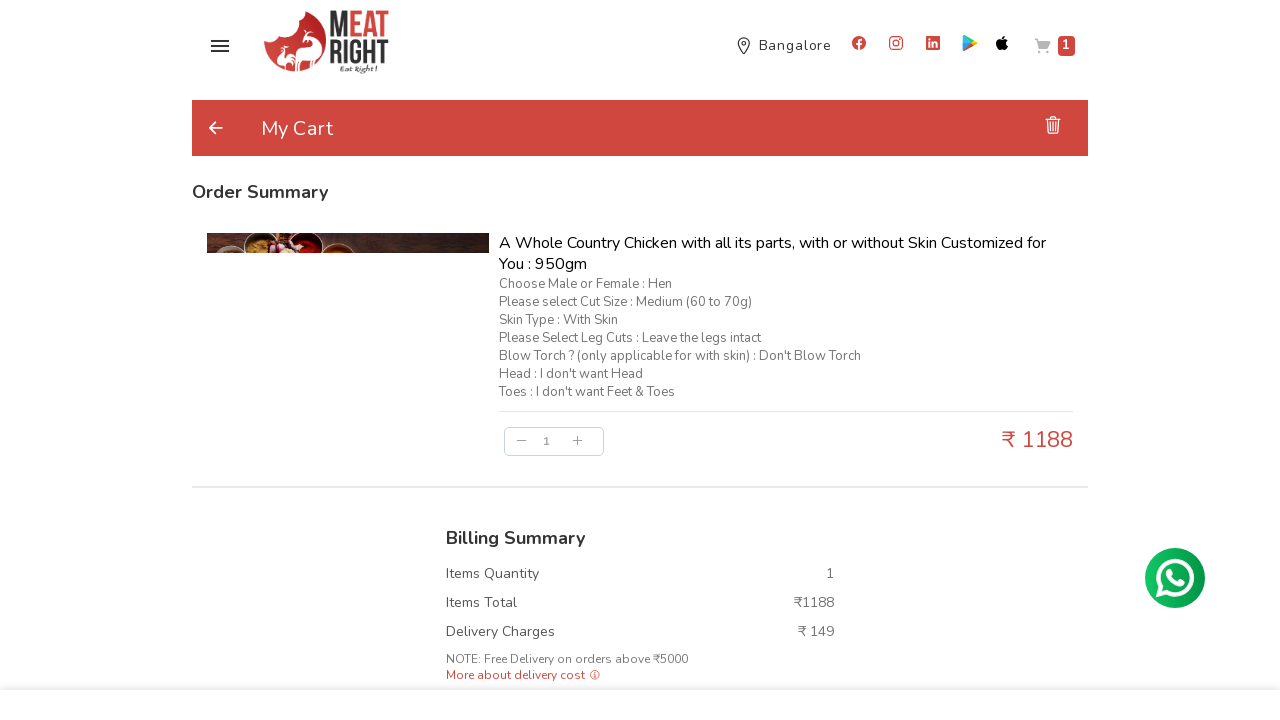

Confirmed removal of product from cart at (741, 402) on (//button[@type='button'])[2]
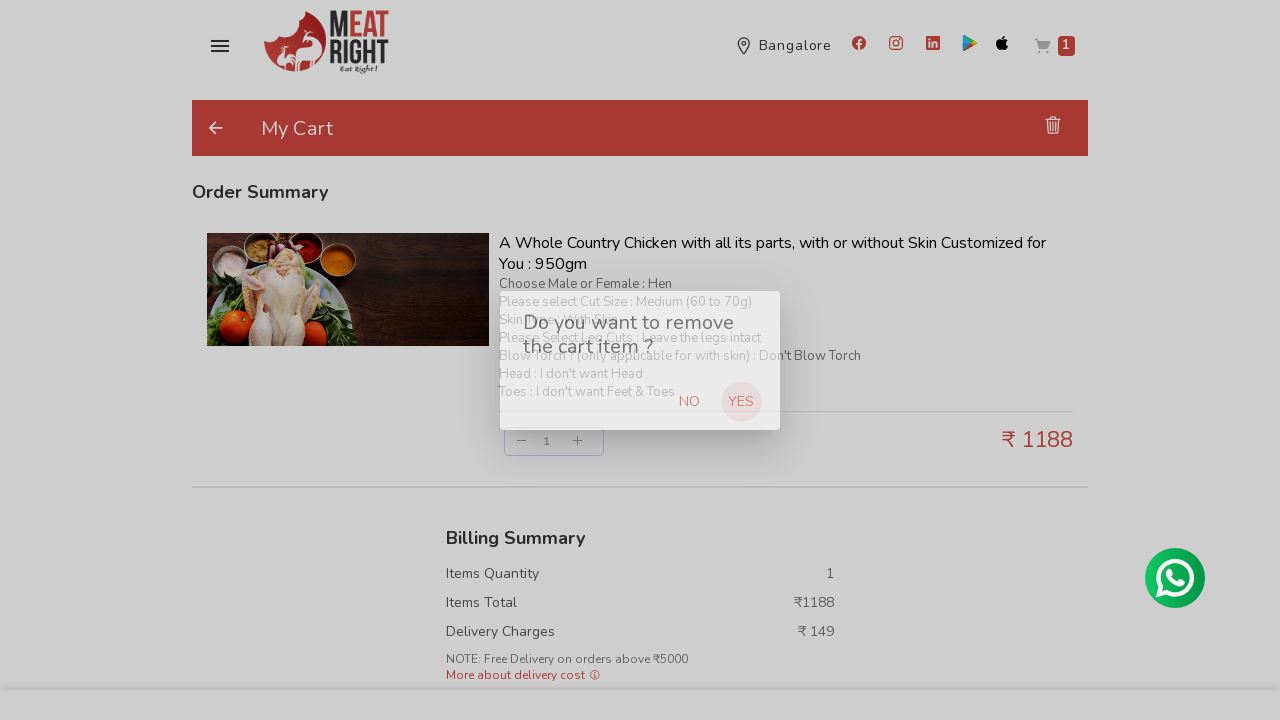

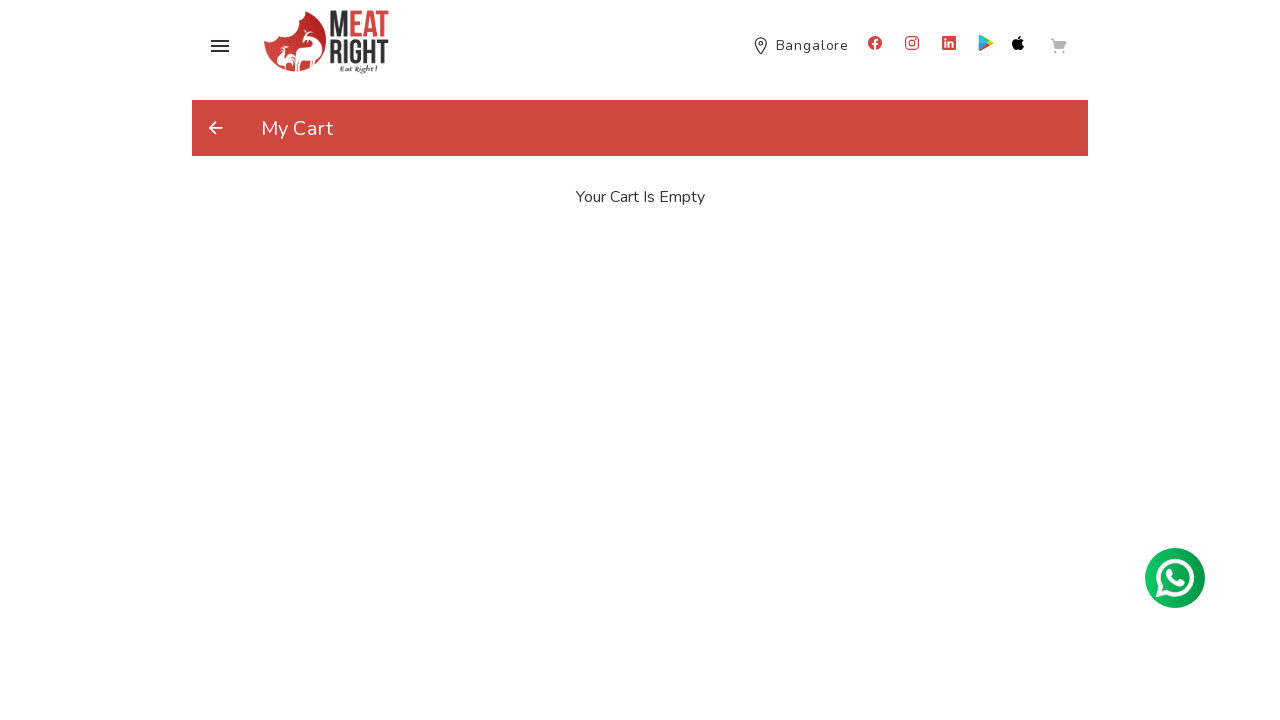